Tests checkbox functionality by verifying initial states, clicking checkboxes to toggle them, and asserting the expected checked/unchecked states after each click.

Starting URL: http://the-internet.herokuapp.com/checkboxes

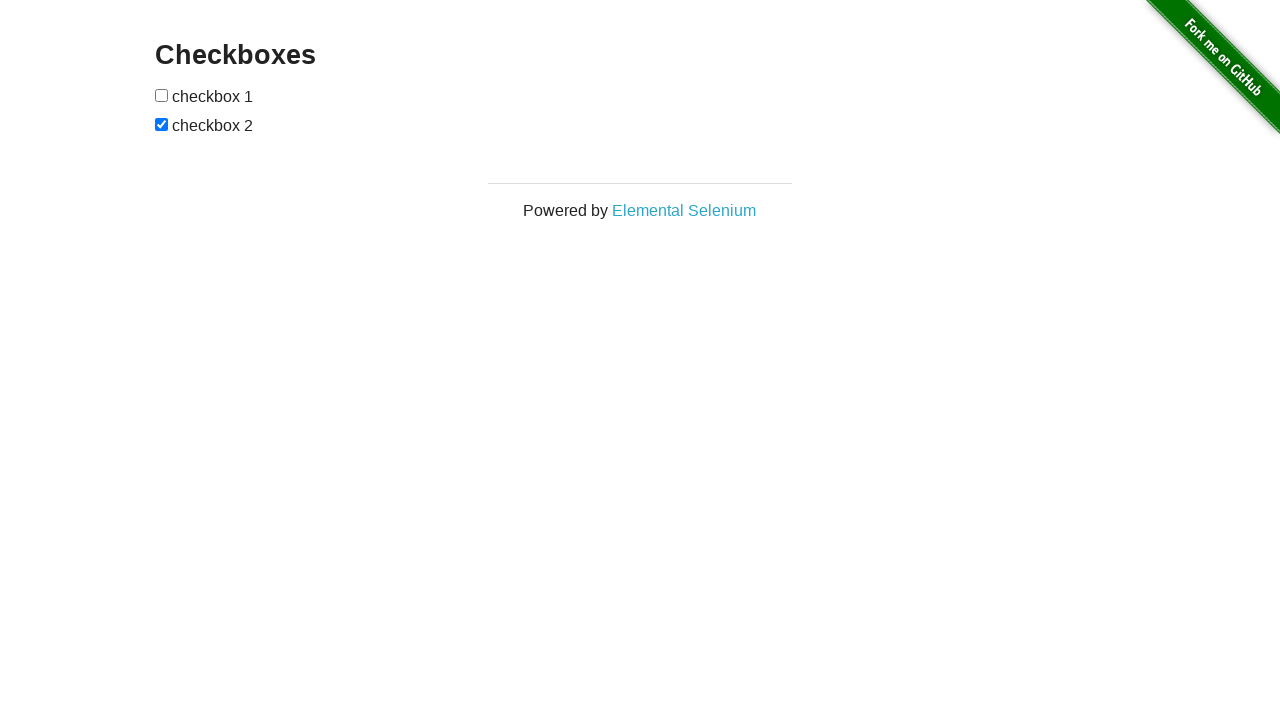

Waited for checkboxes container to be visible
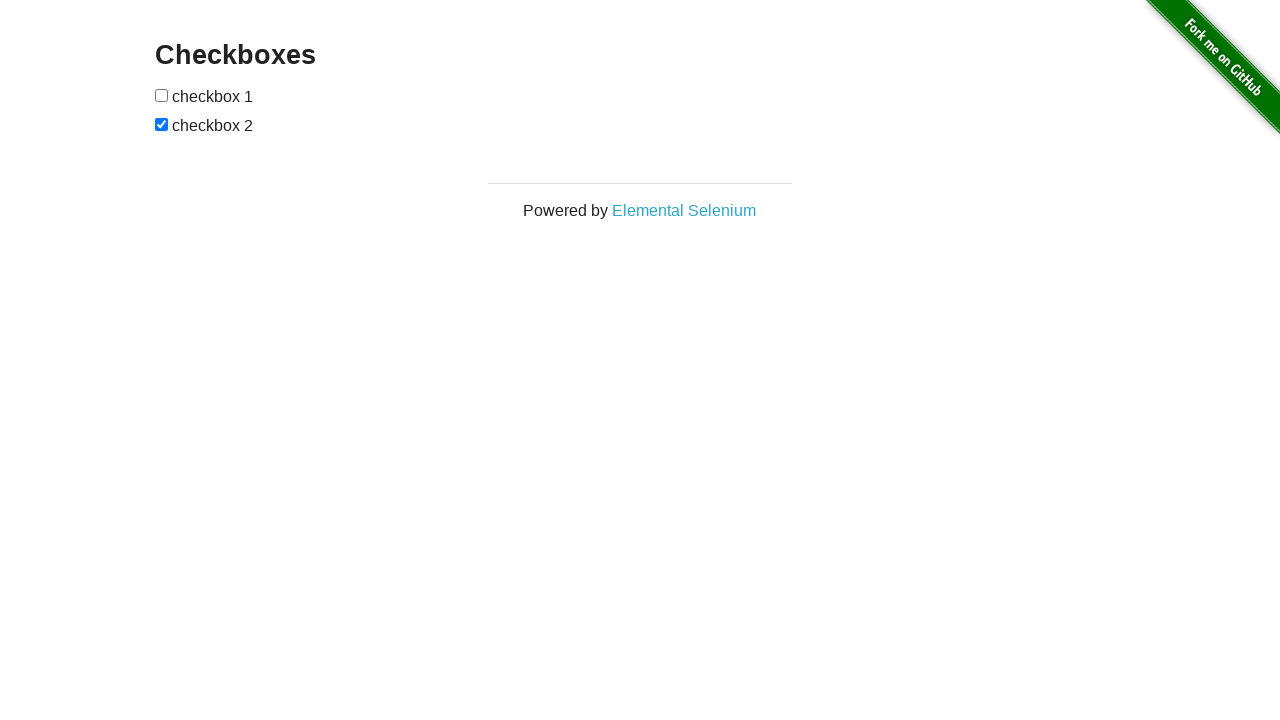

Located all checkbox elements on the page
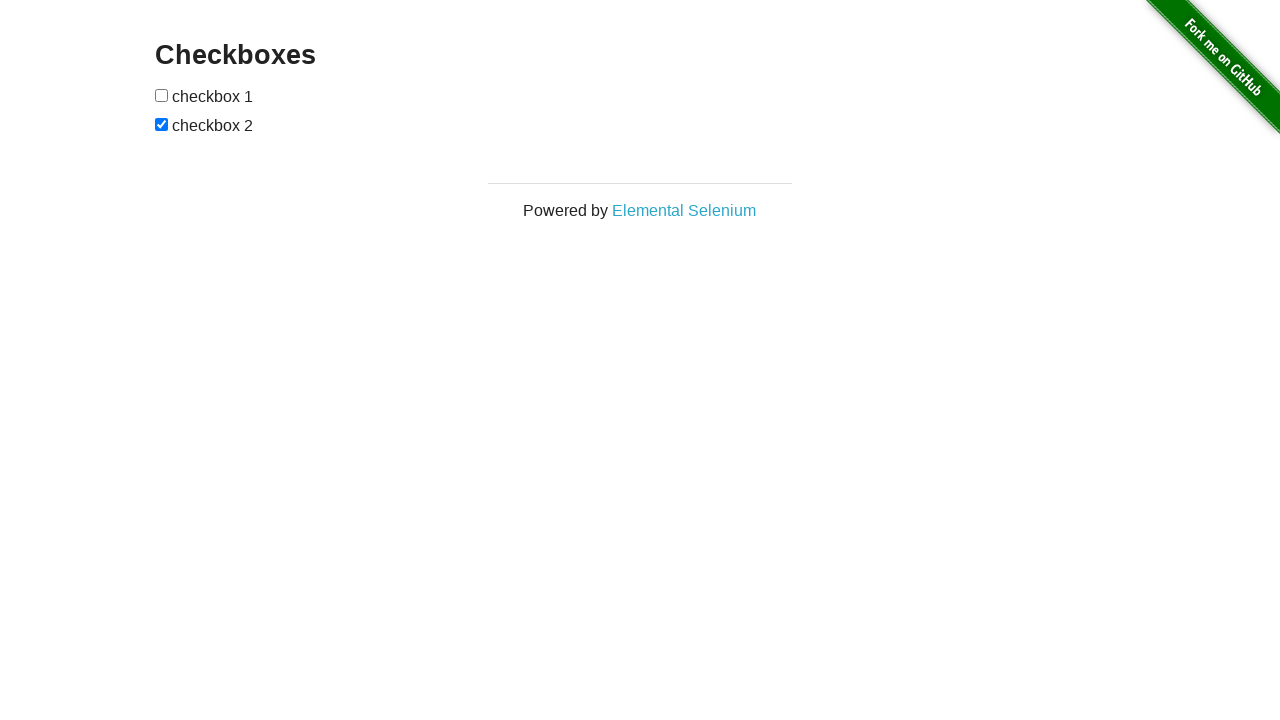

Verified first checkbox is initially unchecked
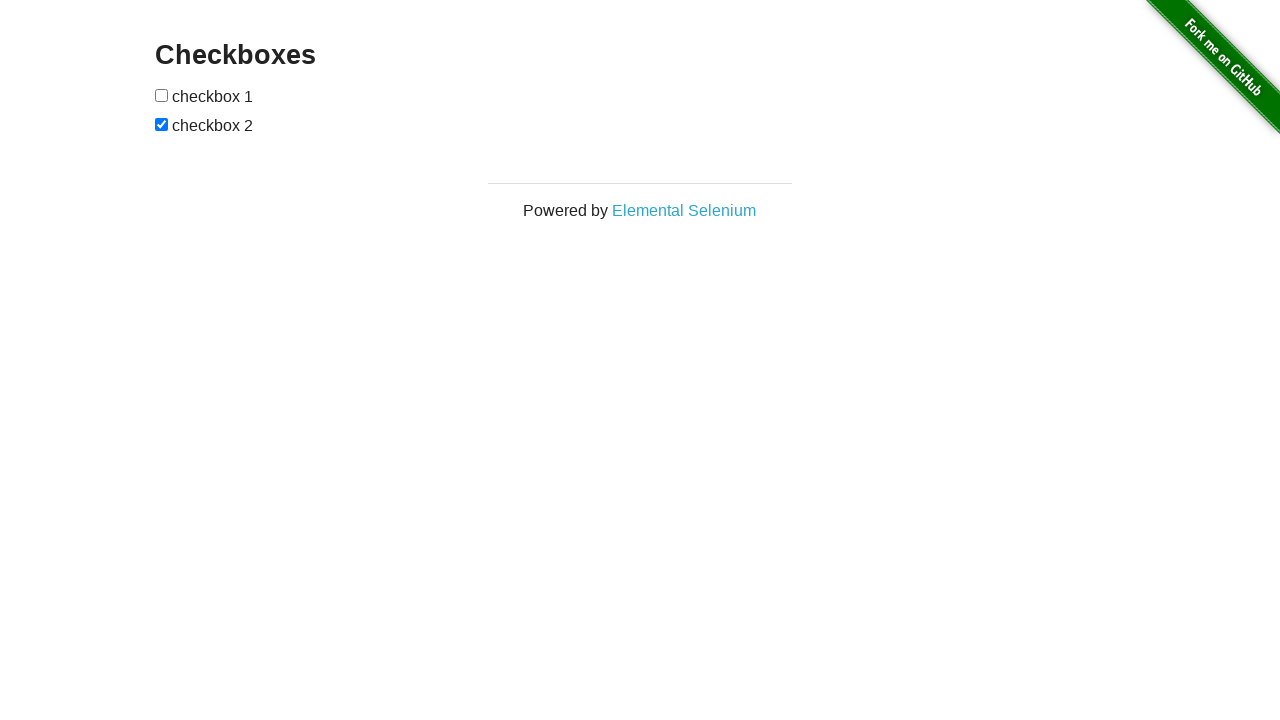

Clicked first checkbox to check it at (162, 95) on input[type='checkbox'] >> nth=0
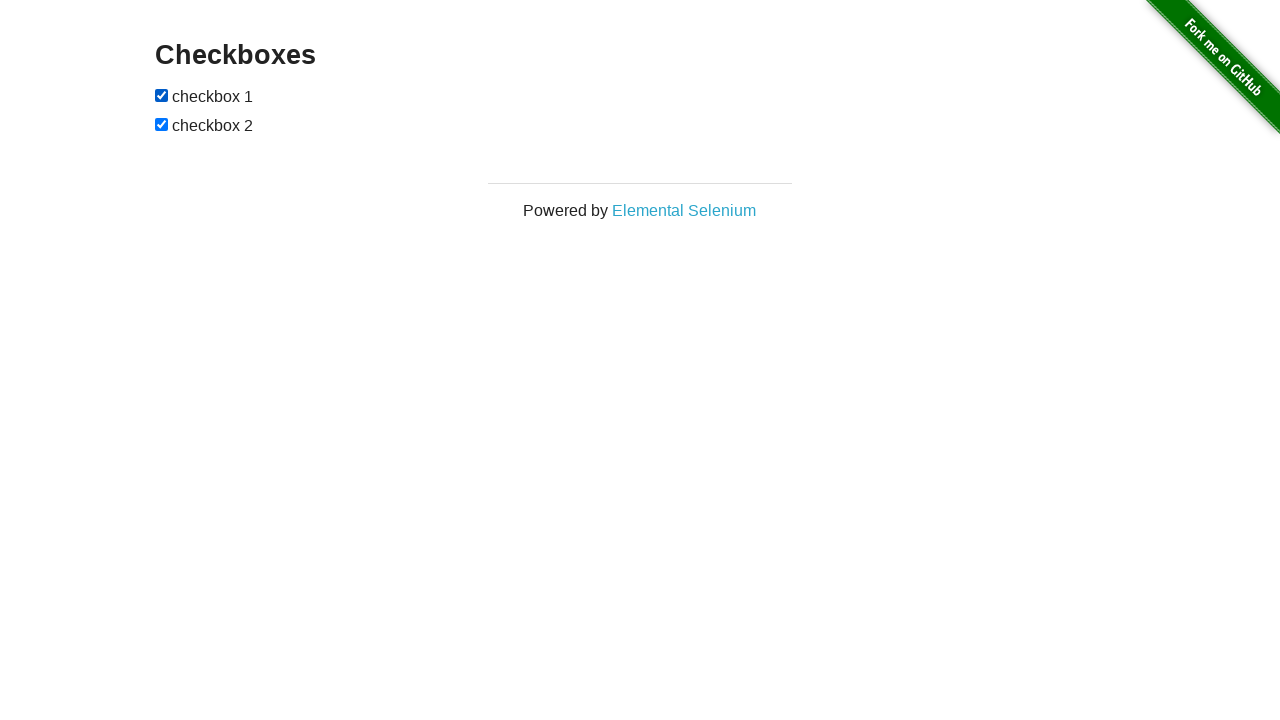

Verified first checkbox is now checked
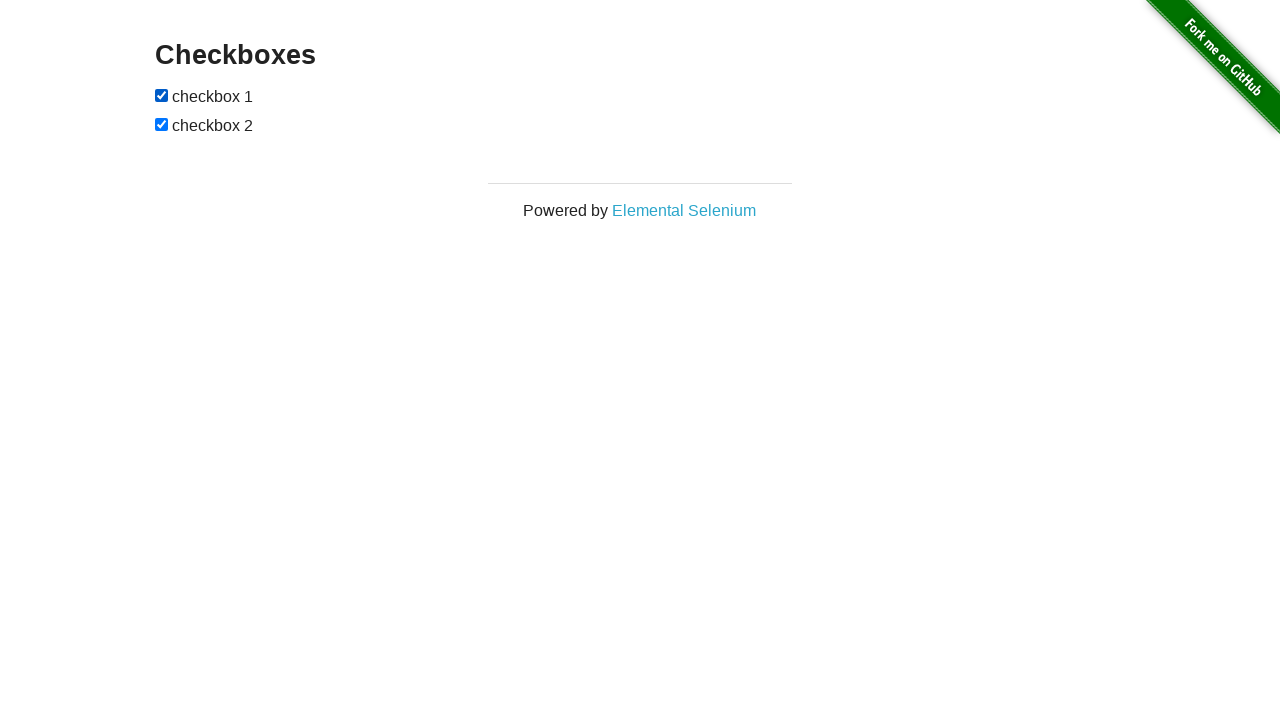

Verified second checkbox is initially checked
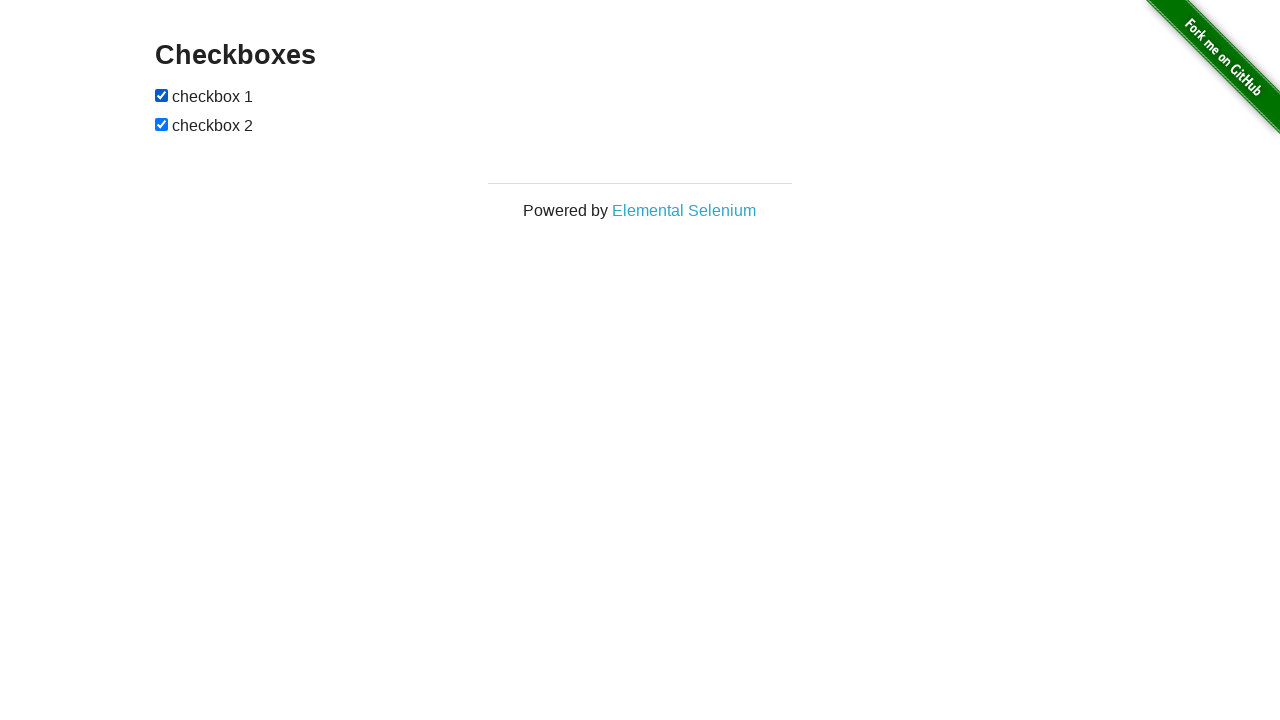

Clicked second checkbox to uncheck it at (162, 124) on input[type='checkbox'] >> nth=1
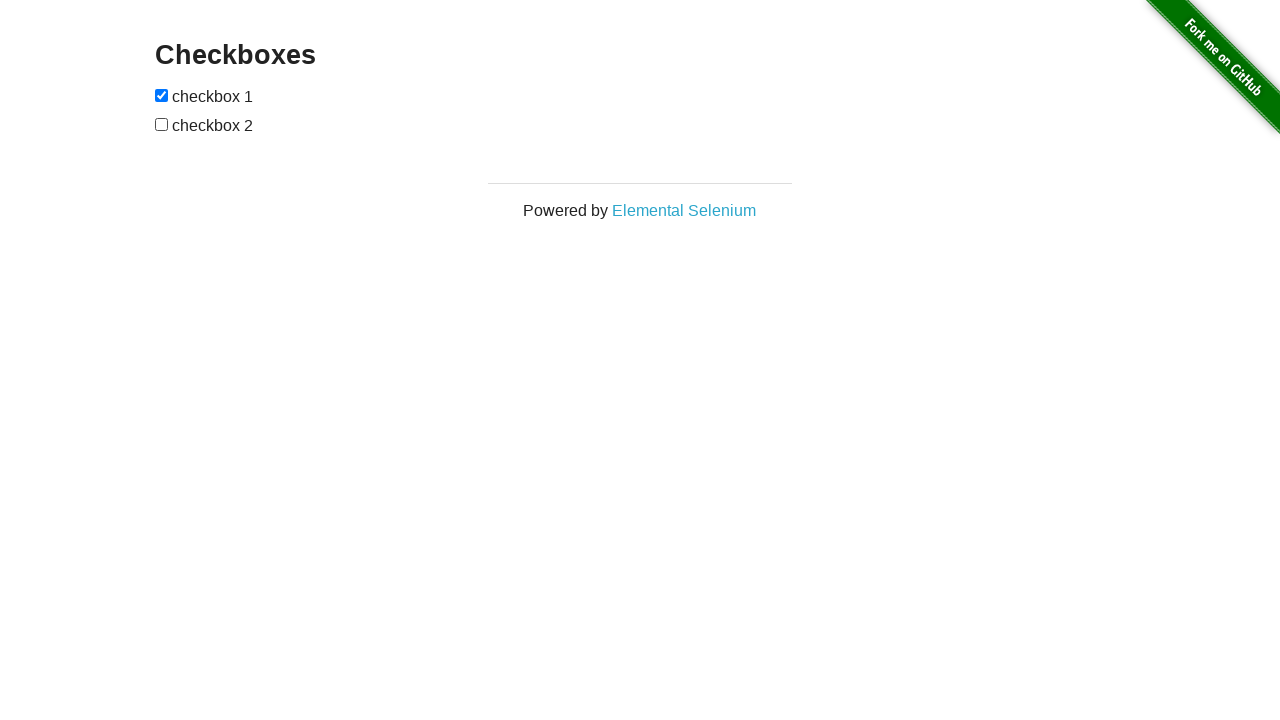

Verified second checkbox is now unchecked
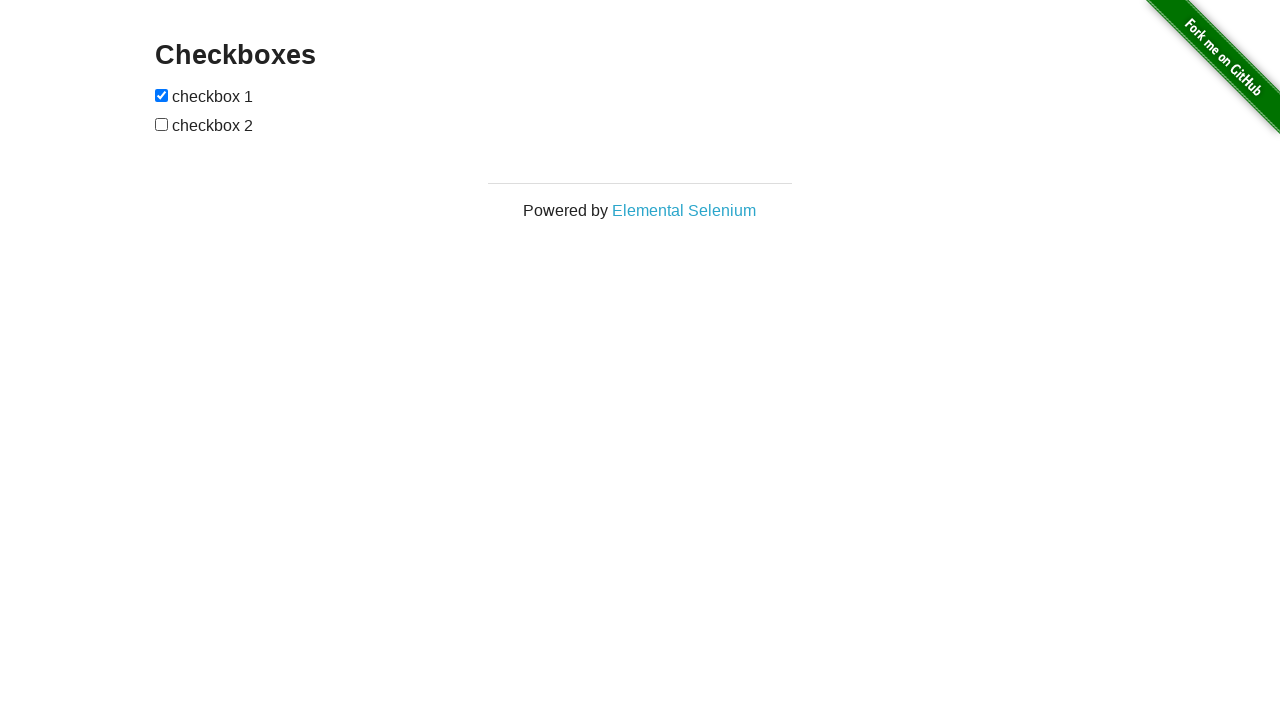

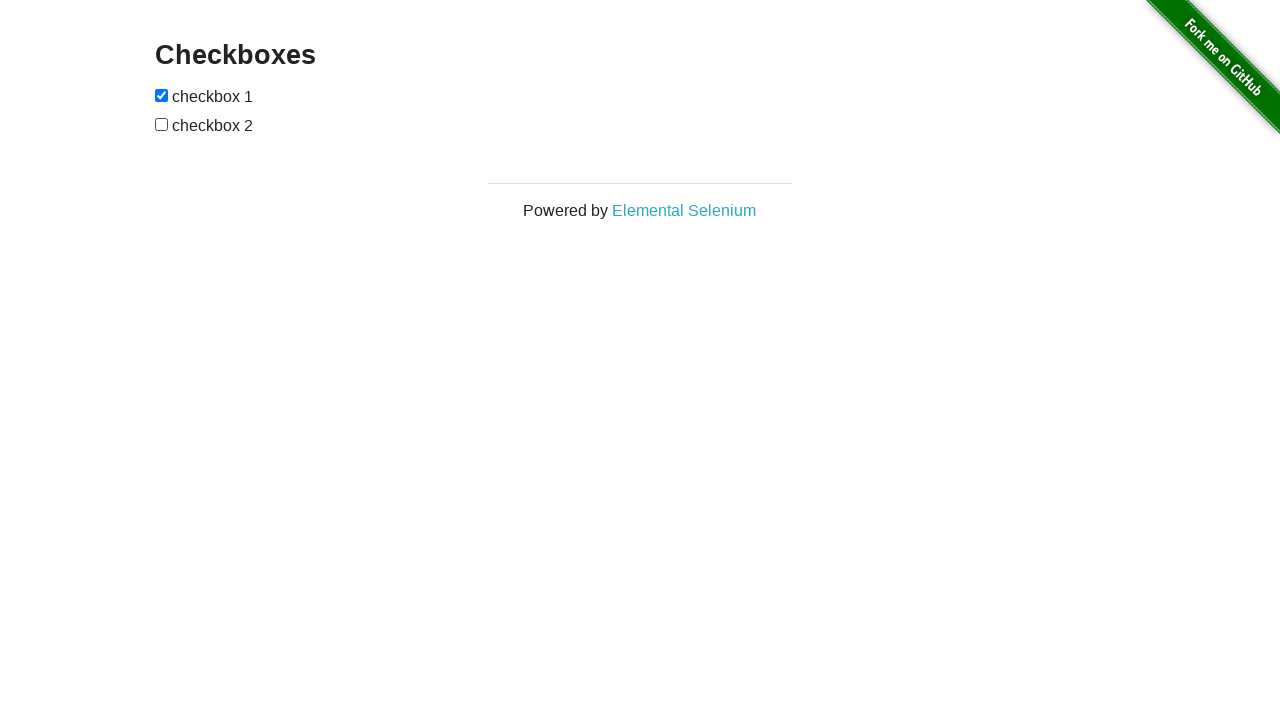